Tests the Add/Remove Elements functionality on the-internet demo site by clicking to add multiple elements and then removing some of them, verifying the button interactions work correctly.

Starting URL: http://the-internet.herokuapp.com/

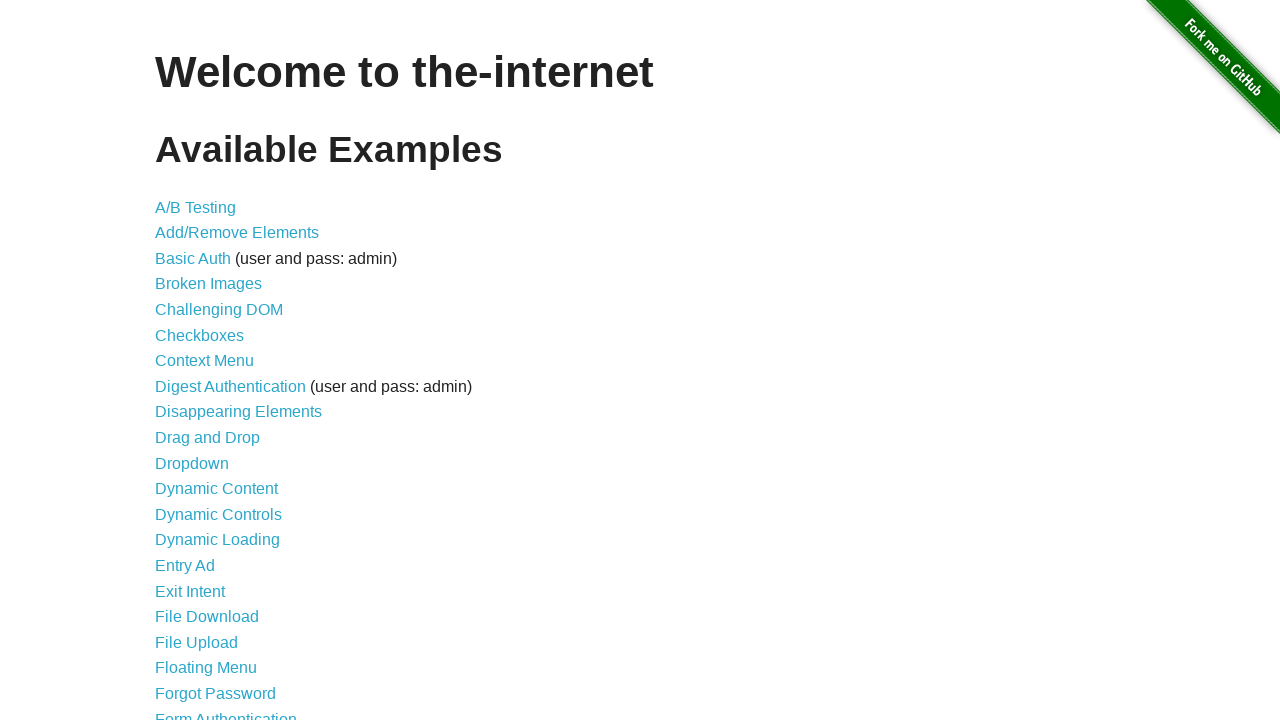

Clicked on Add/Remove Elements link to navigate to test page at (237, 233) on text=Add/Remove Elements
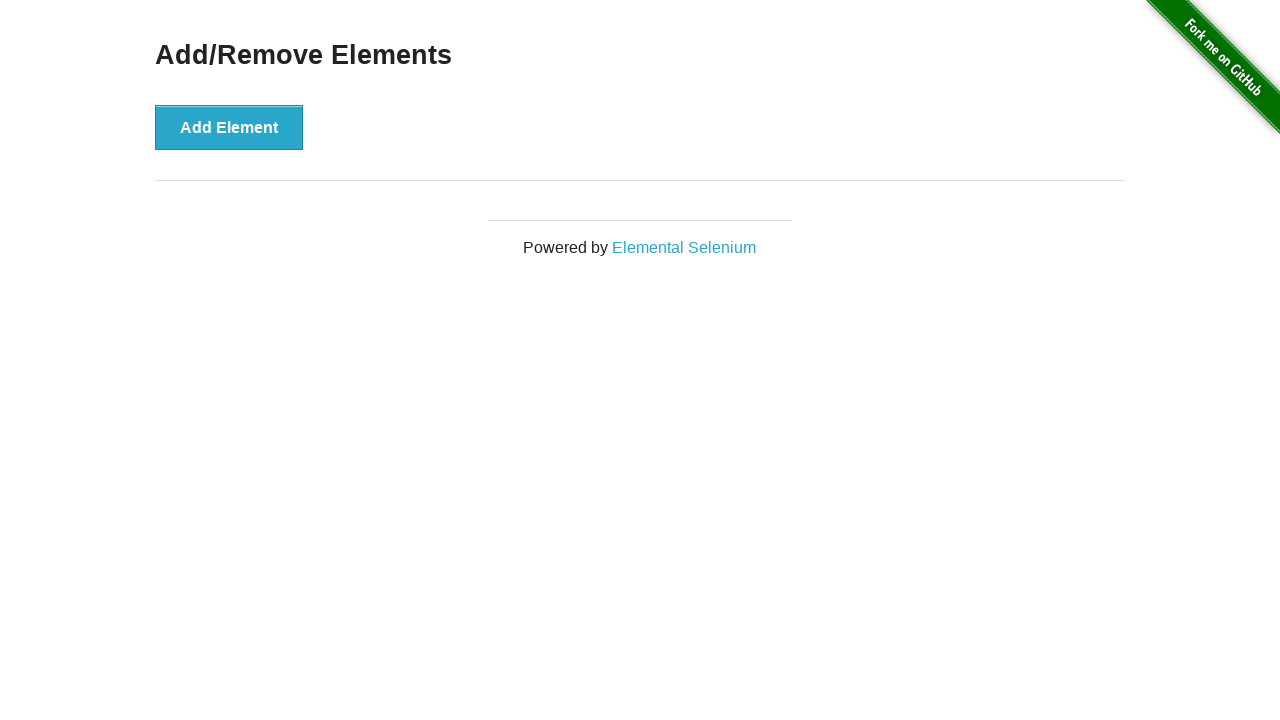

Waited for Add Element button to load
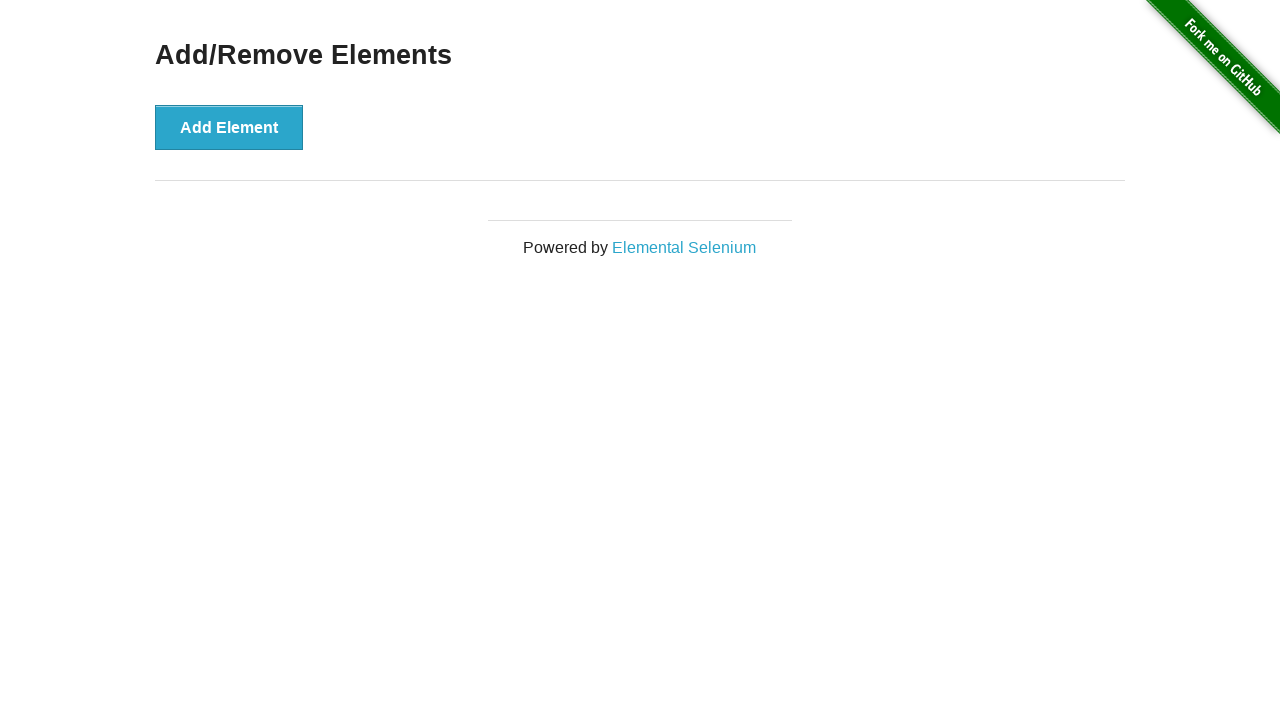

Clicked Add Element button (click 1 of 5) at (229, 127) on xpath=//button[text()='Add Element']
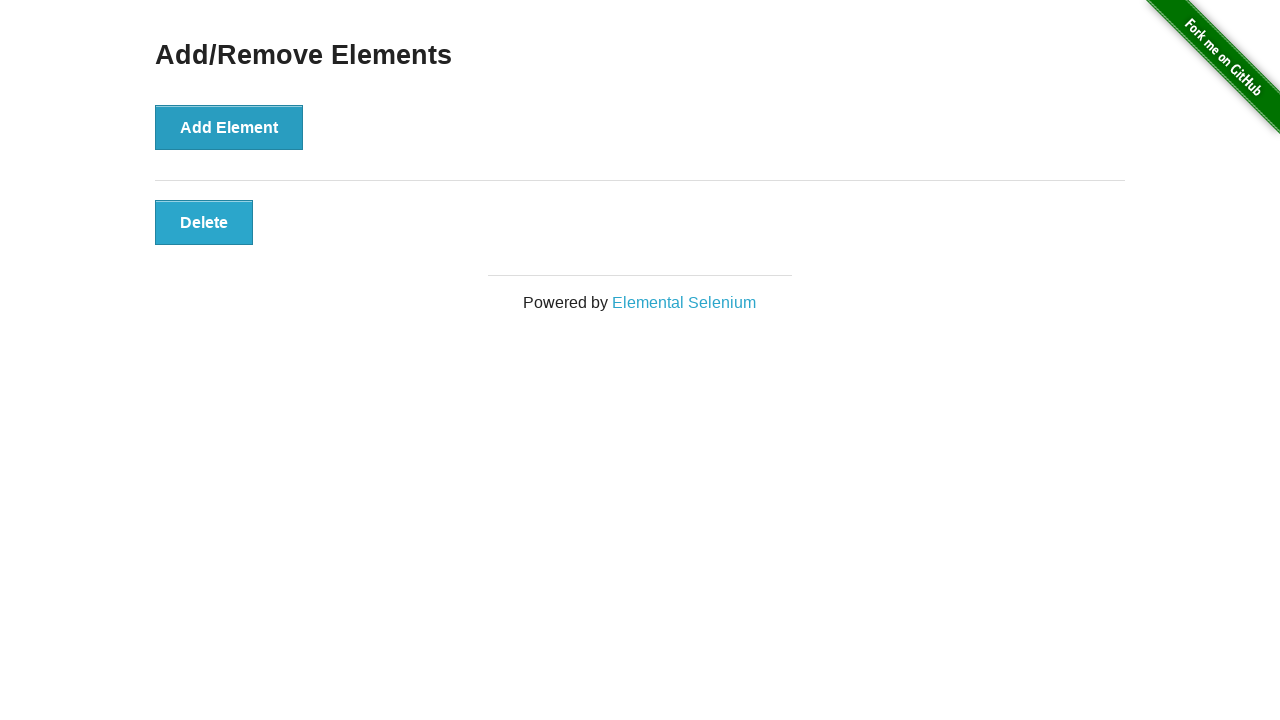

Clicked Add Element button (click 2 of 5) at (229, 127) on xpath=//button[text()='Add Element']
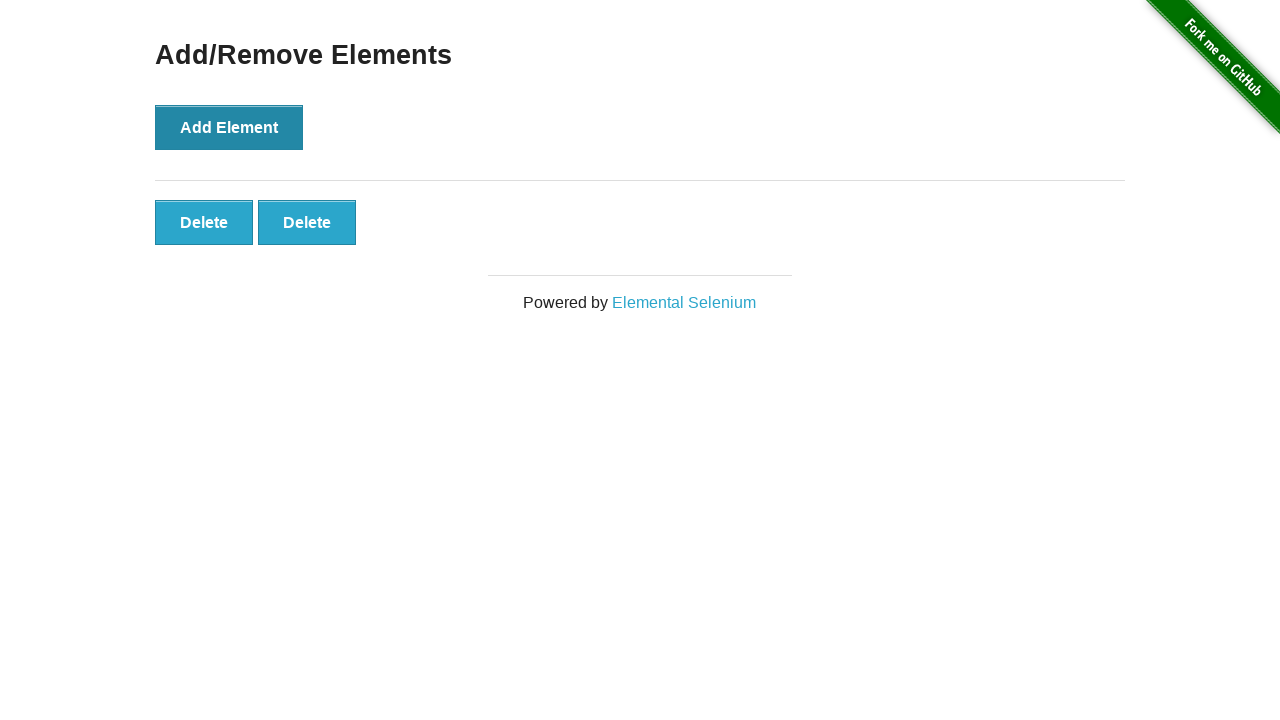

Clicked Add Element button (click 3 of 5) at (229, 127) on xpath=//button[text()='Add Element']
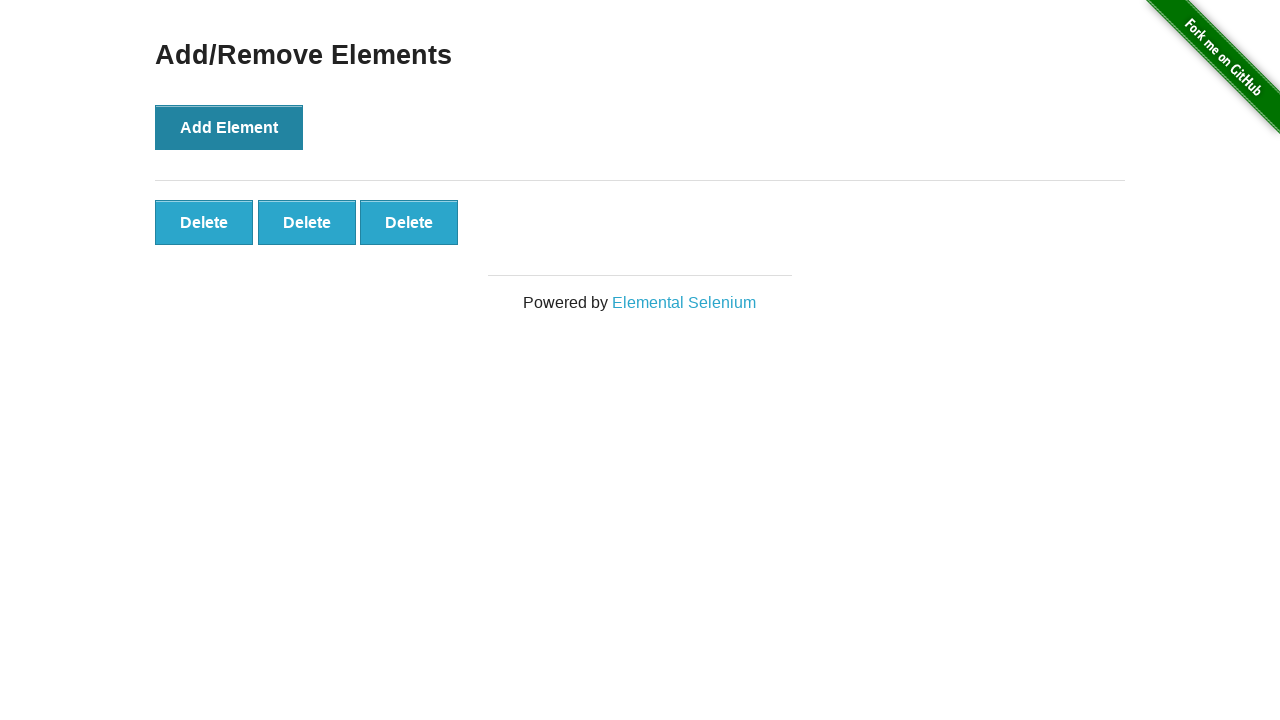

Clicked Add Element button (click 4 of 5) at (229, 127) on xpath=//button[text()='Add Element']
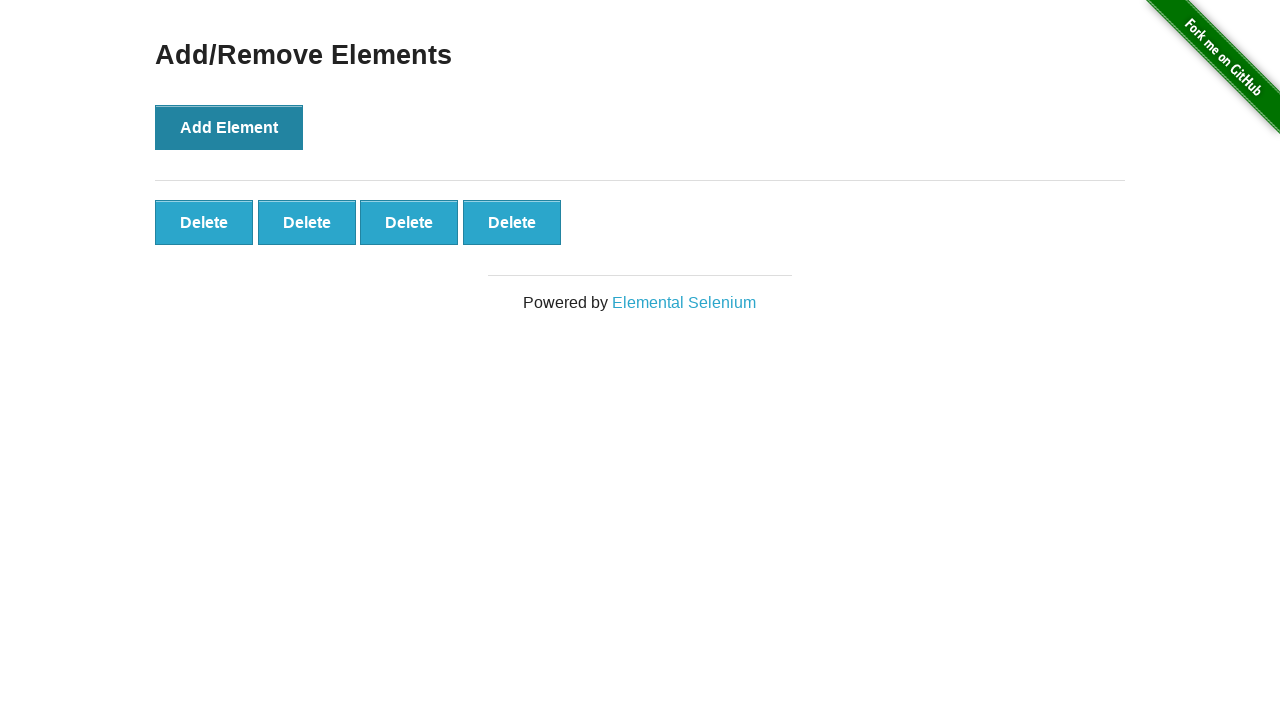

Clicked Add Element button (click 5 of 5) at (229, 127) on xpath=//button[text()='Add Element']
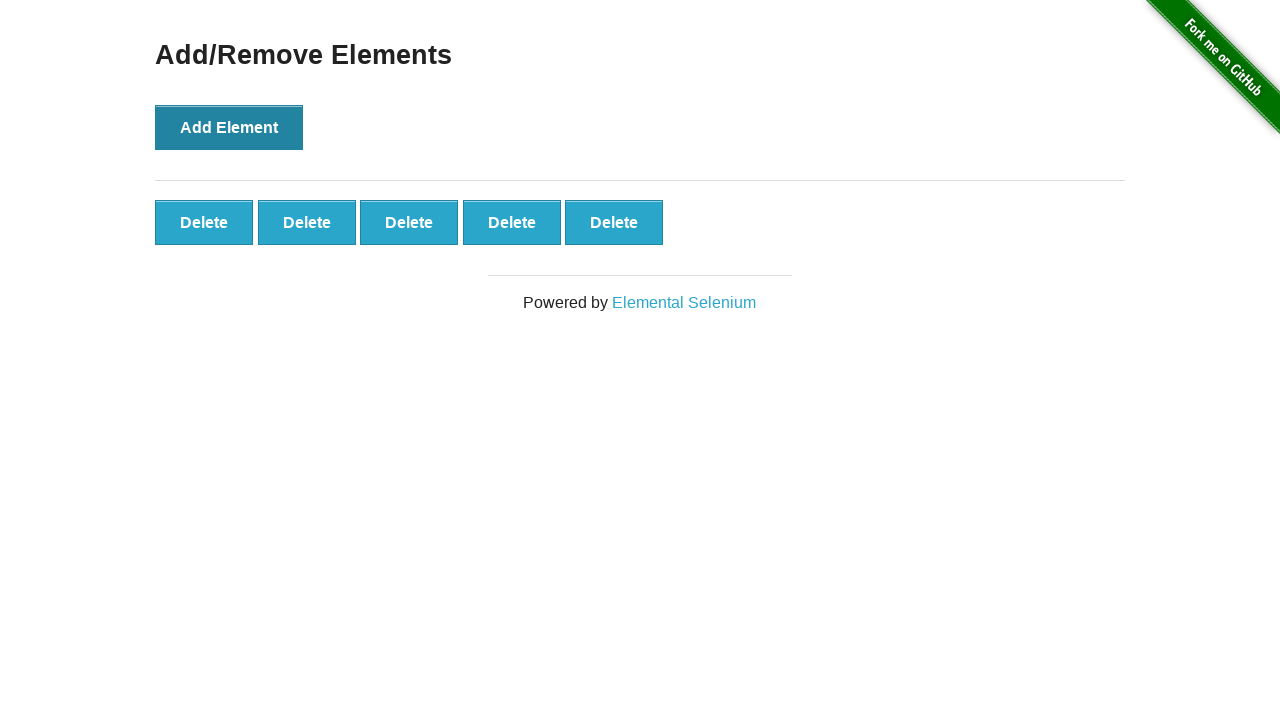

Waited for 5 elements to be added
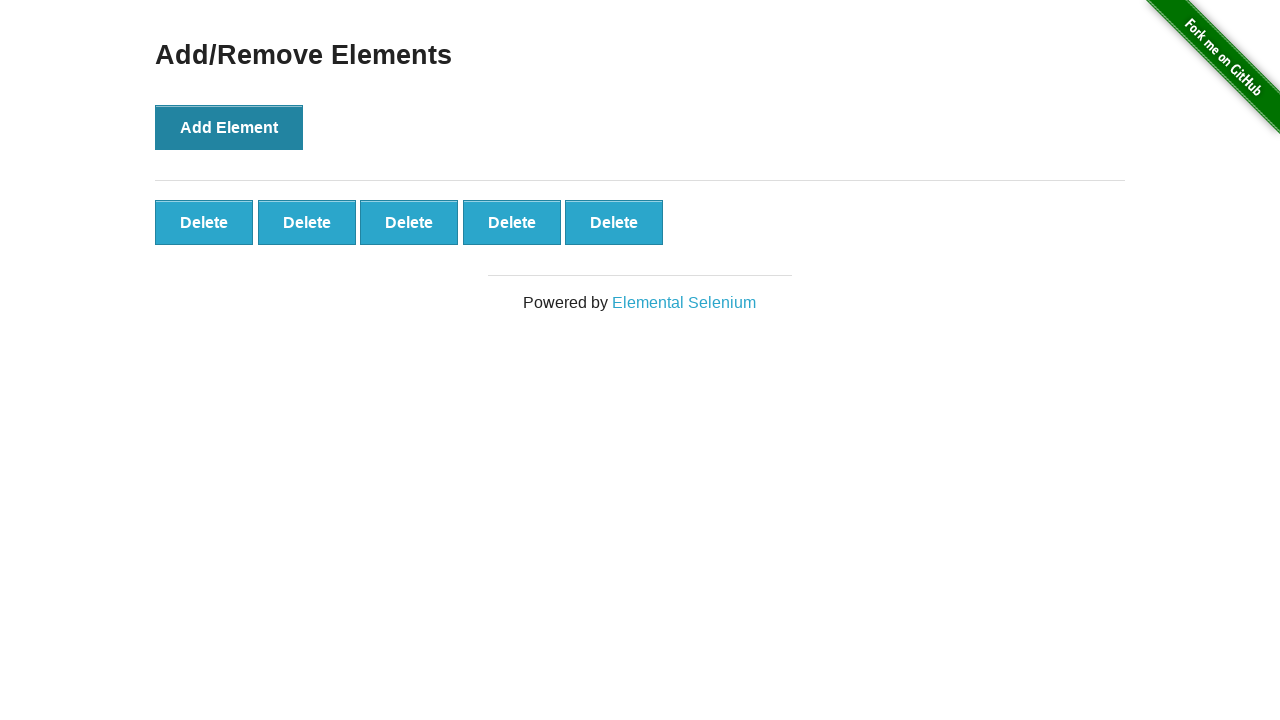

Clicked Delete button to remove element (removal 1 of 3) at (204, 222) on #elements button >> nth=0
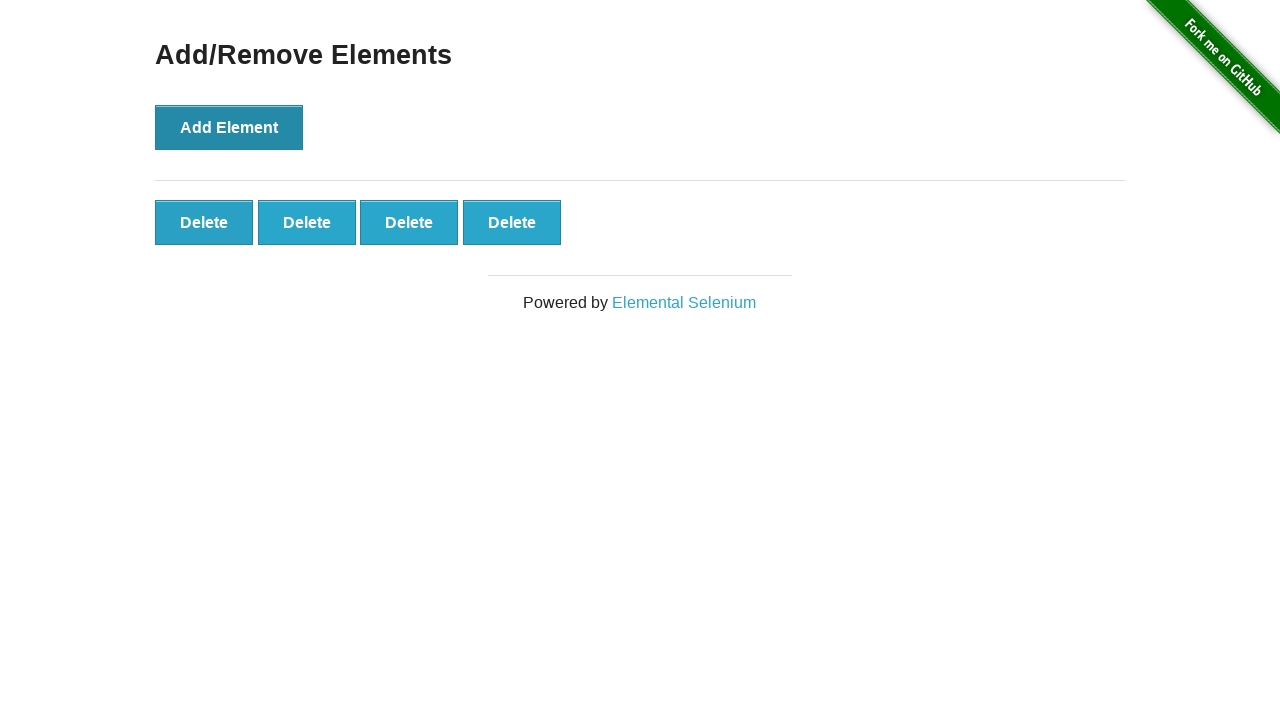

Clicked Delete button to remove element (removal 2 of 3) at (204, 222) on #elements button >> nth=0
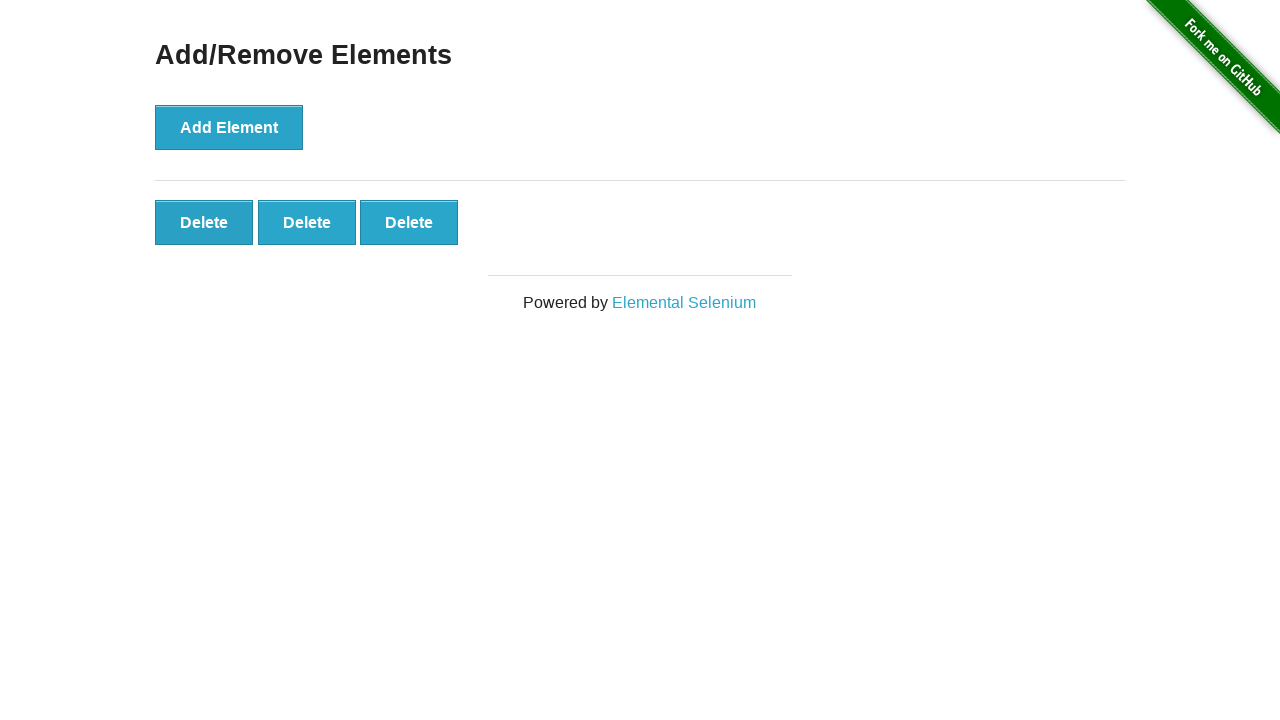

Clicked Delete button to remove element (removal 3 of 3) at (204, 222) on #elements button >> nth=0
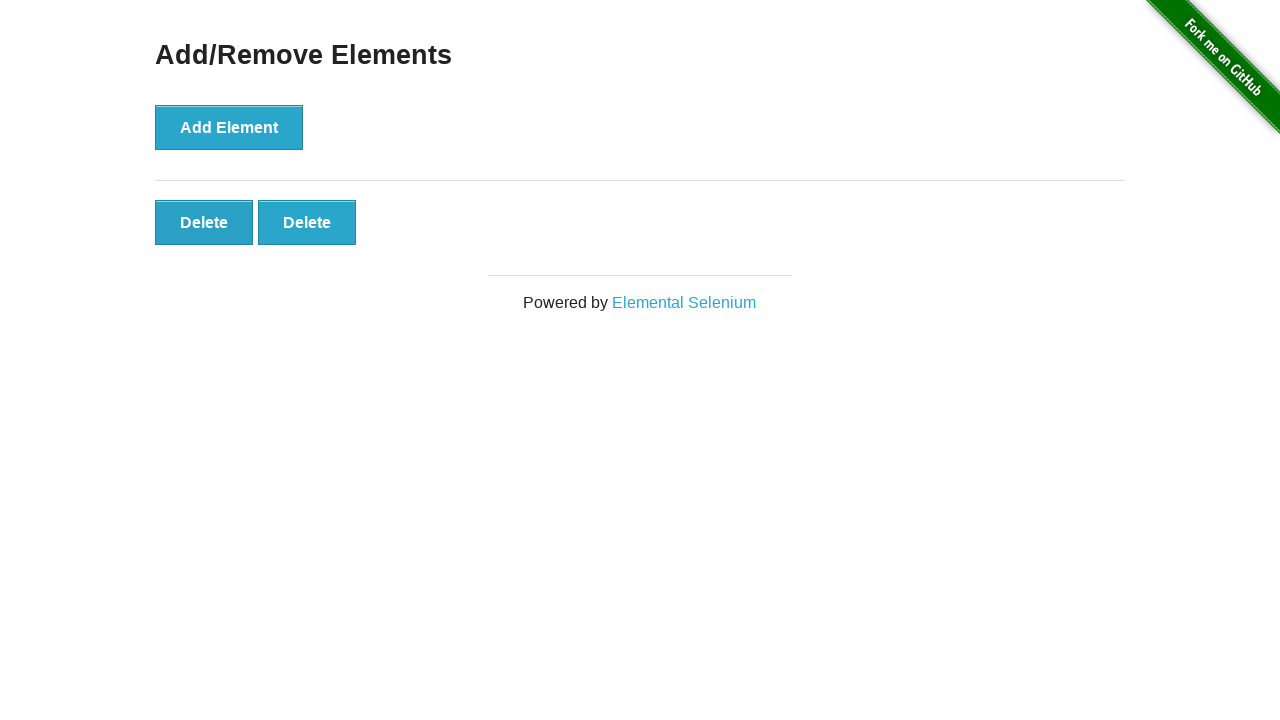

Waited 500ms for any final DOM updates
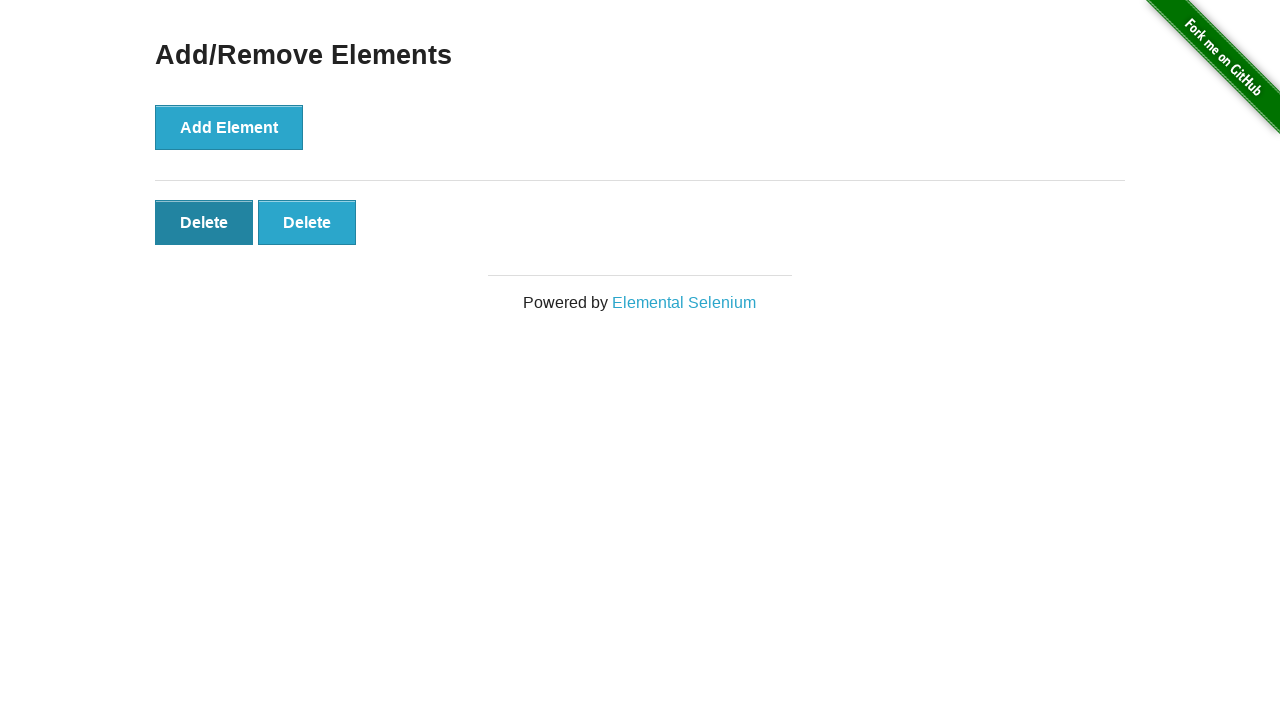

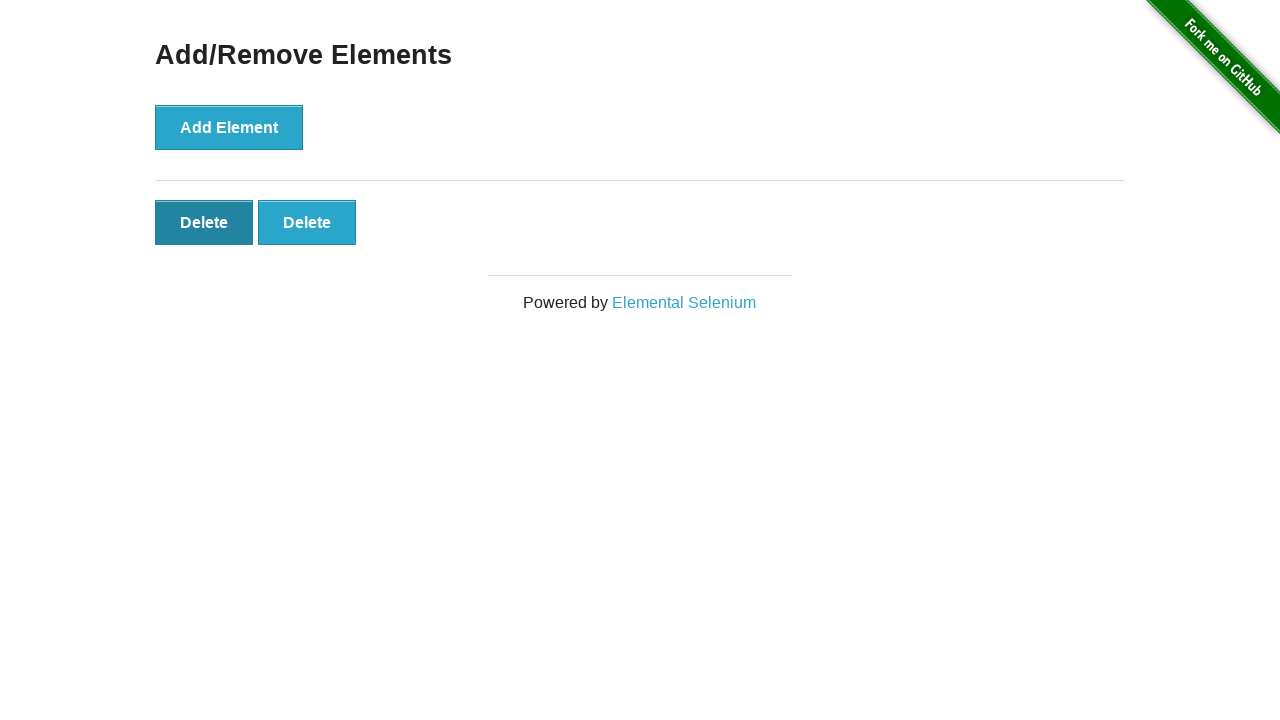